Navigates to a silver bullion coins product listing page and scrolls through product items to verify they are displayed correctly

Starting URL: https://spotprice.pl/kategoria/srebrne-monety-bulionowe/?filters=product_tag[64]

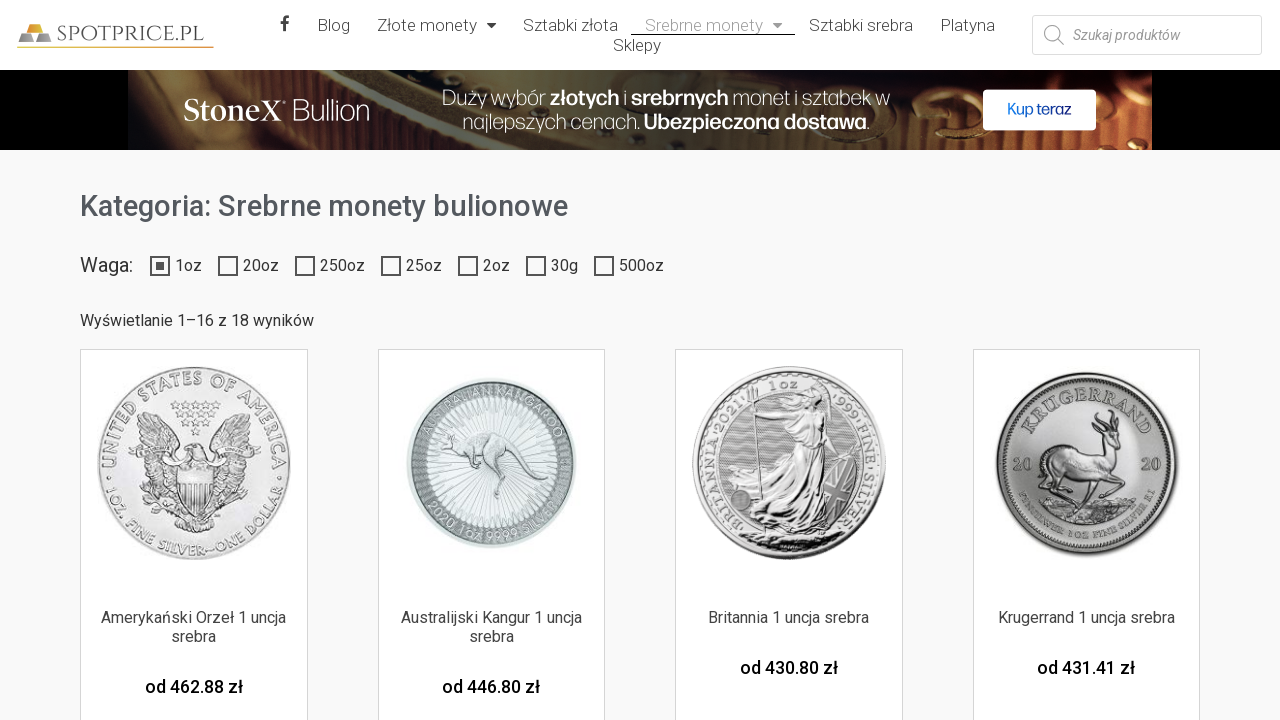

Product grid loaded successfully
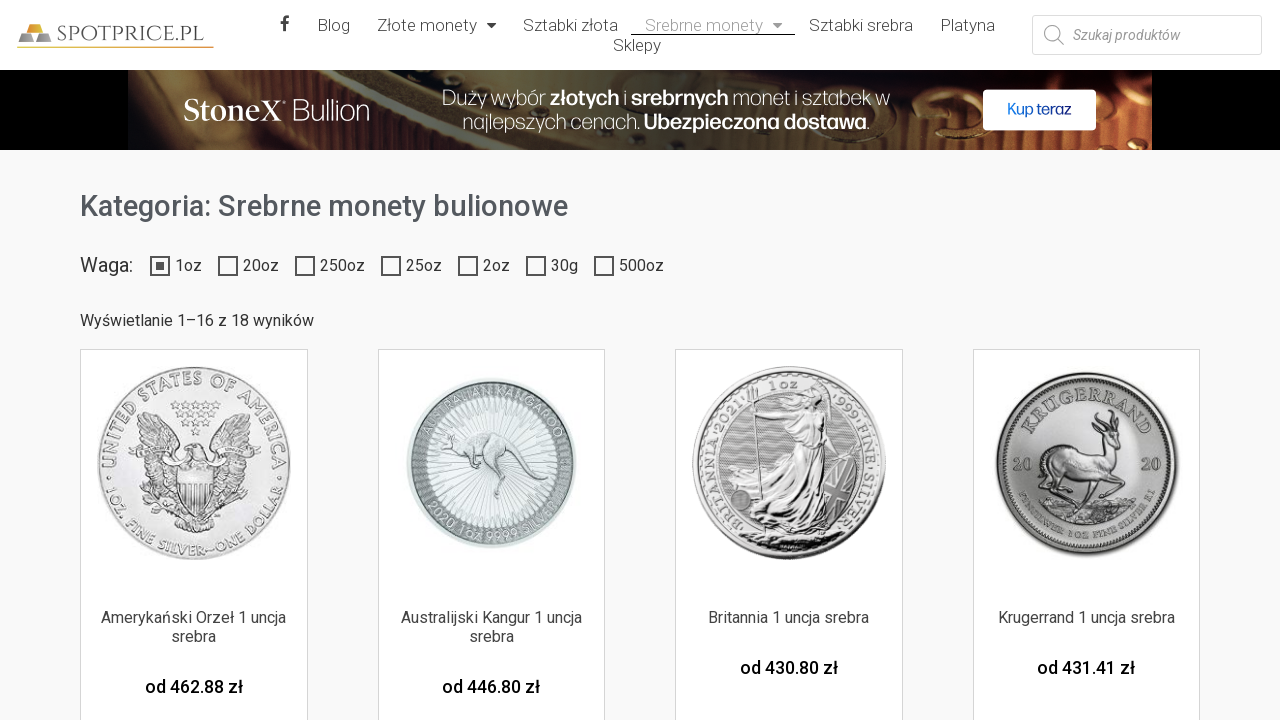

Retrieved 16 coin items from product grid
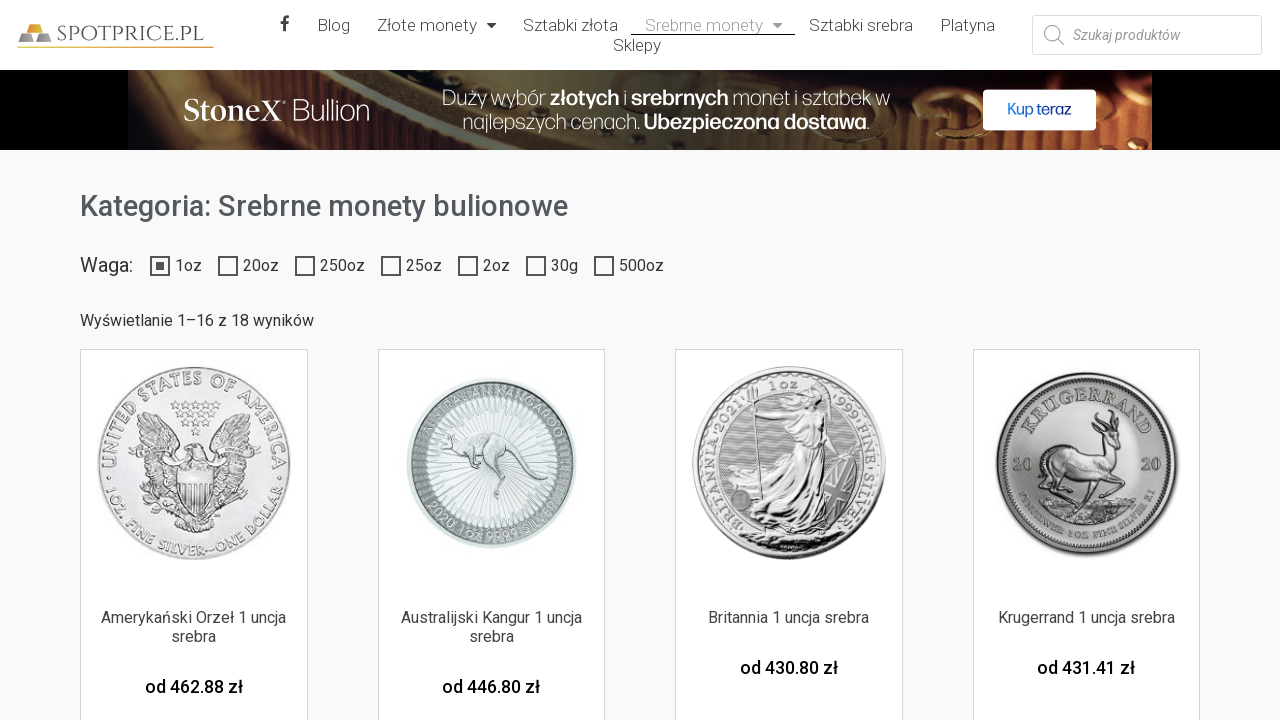

Scrolled coin item 1 into view
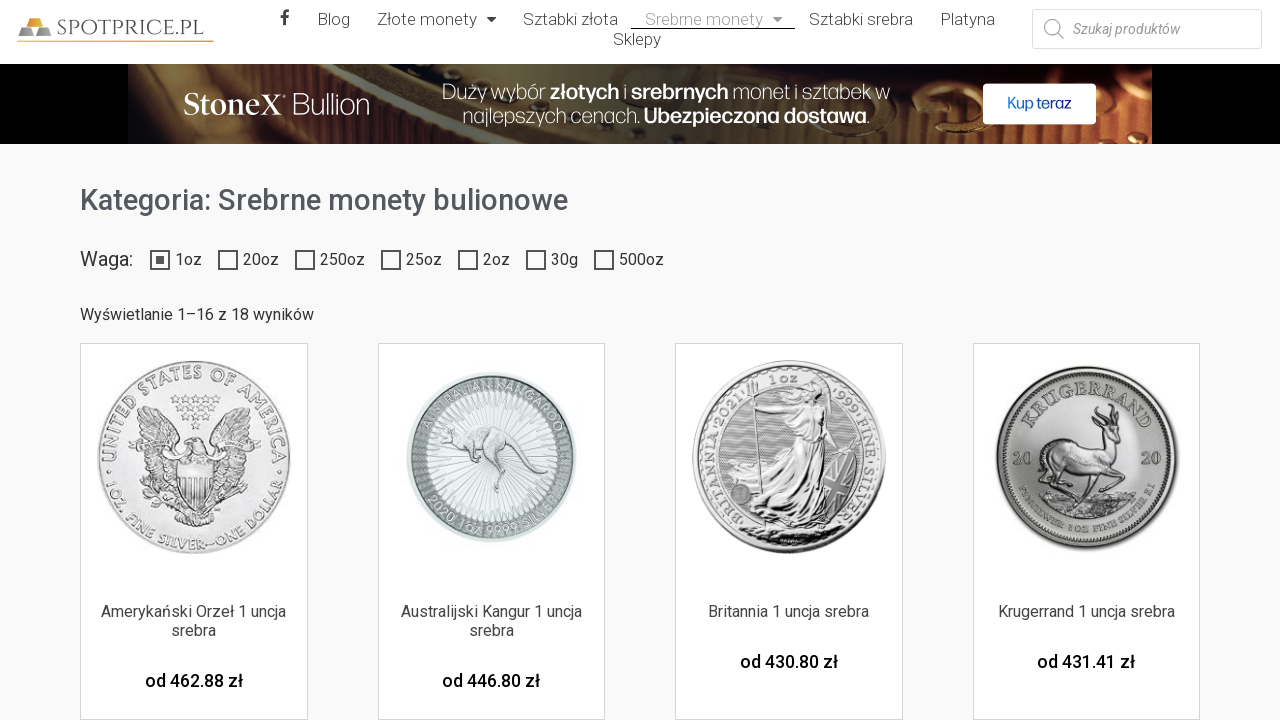

Product name for item 1 is visible
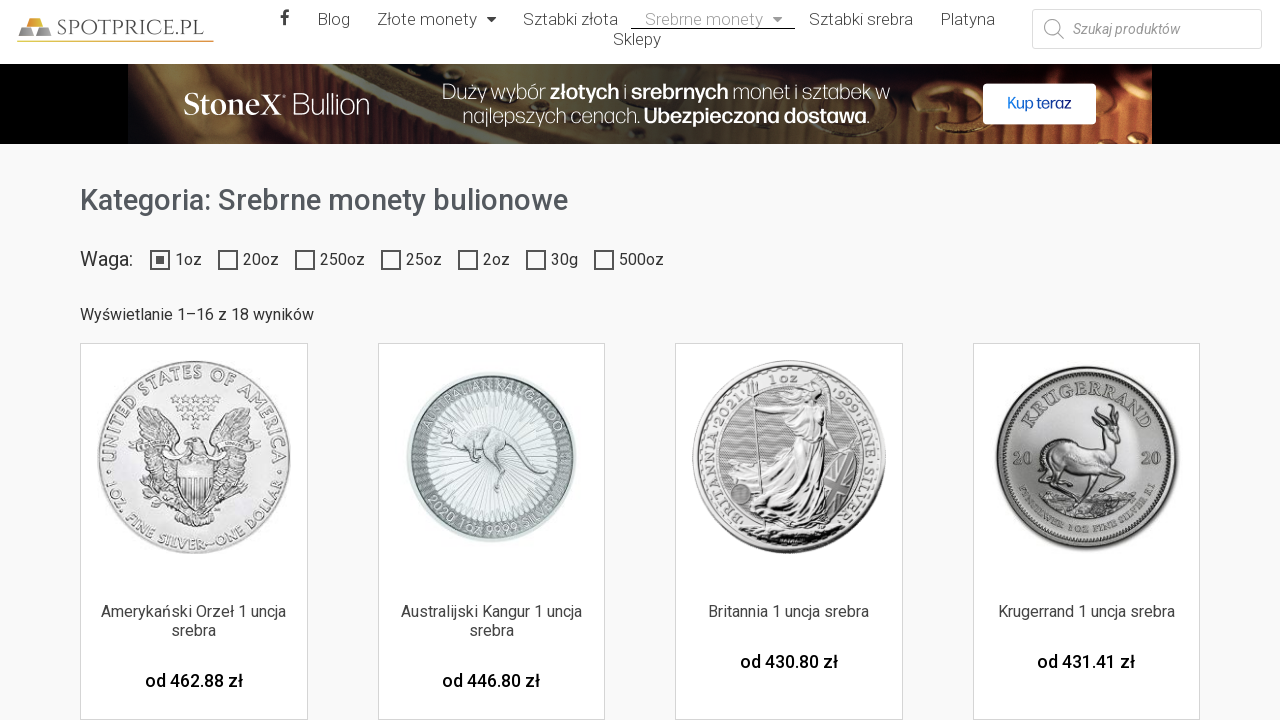

Price element for item 1 is visible
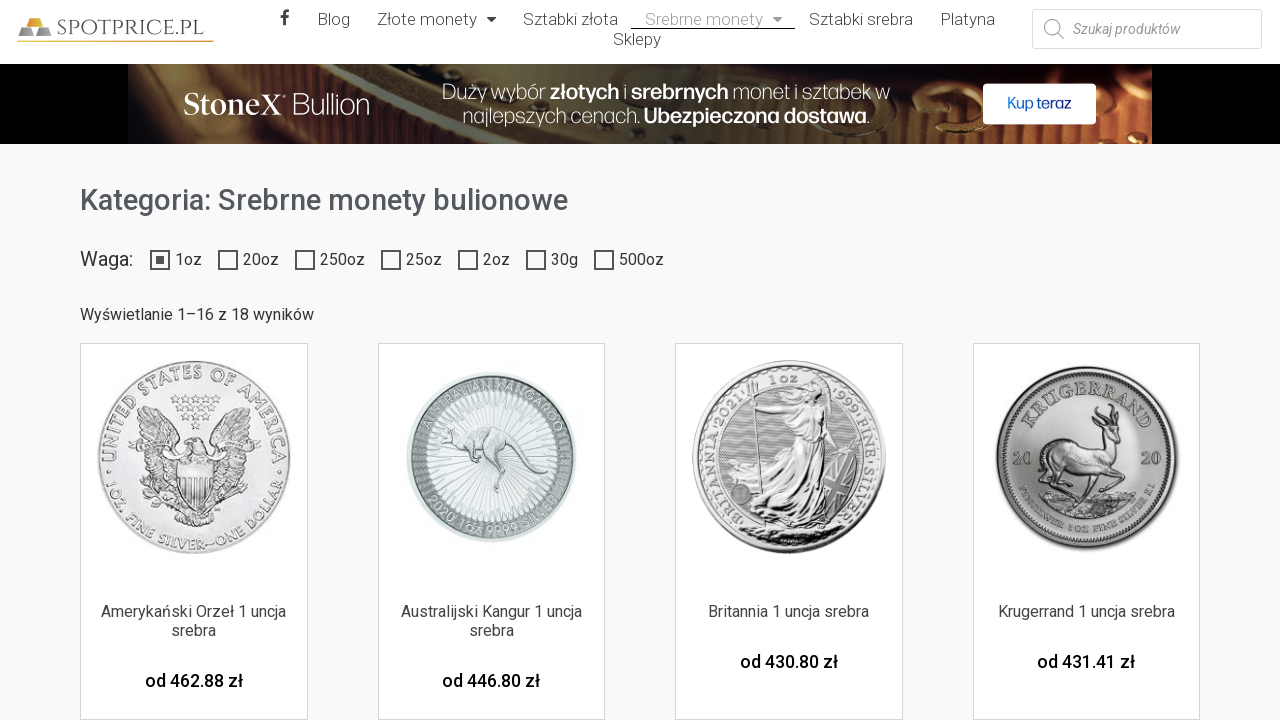

Scrolled coin item 2 into view
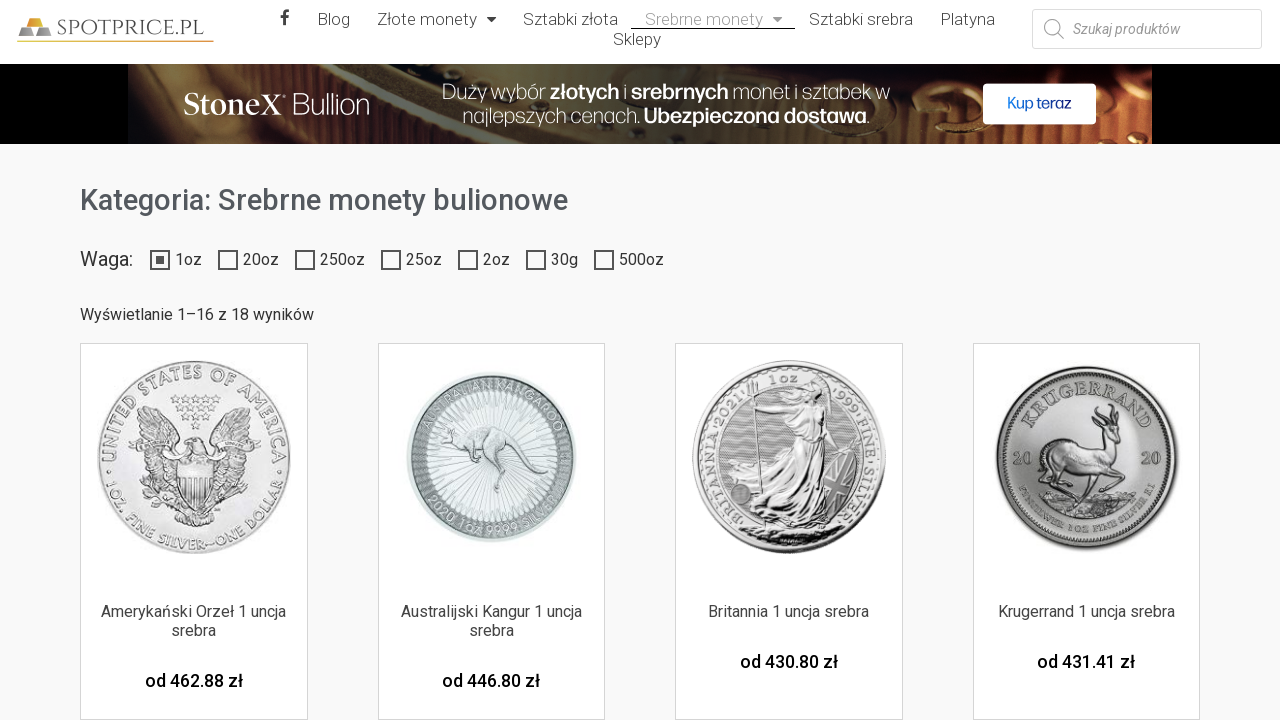

Product name for item 2 is visible
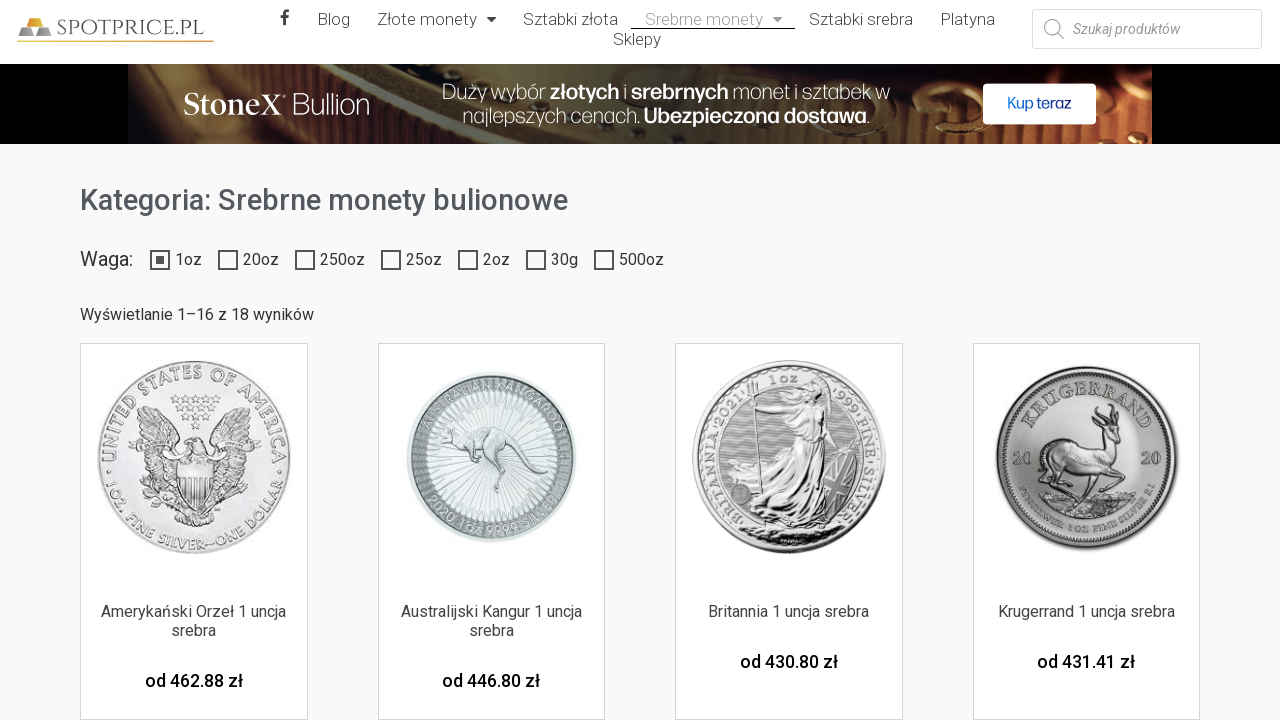

Price element for item 2 is visible
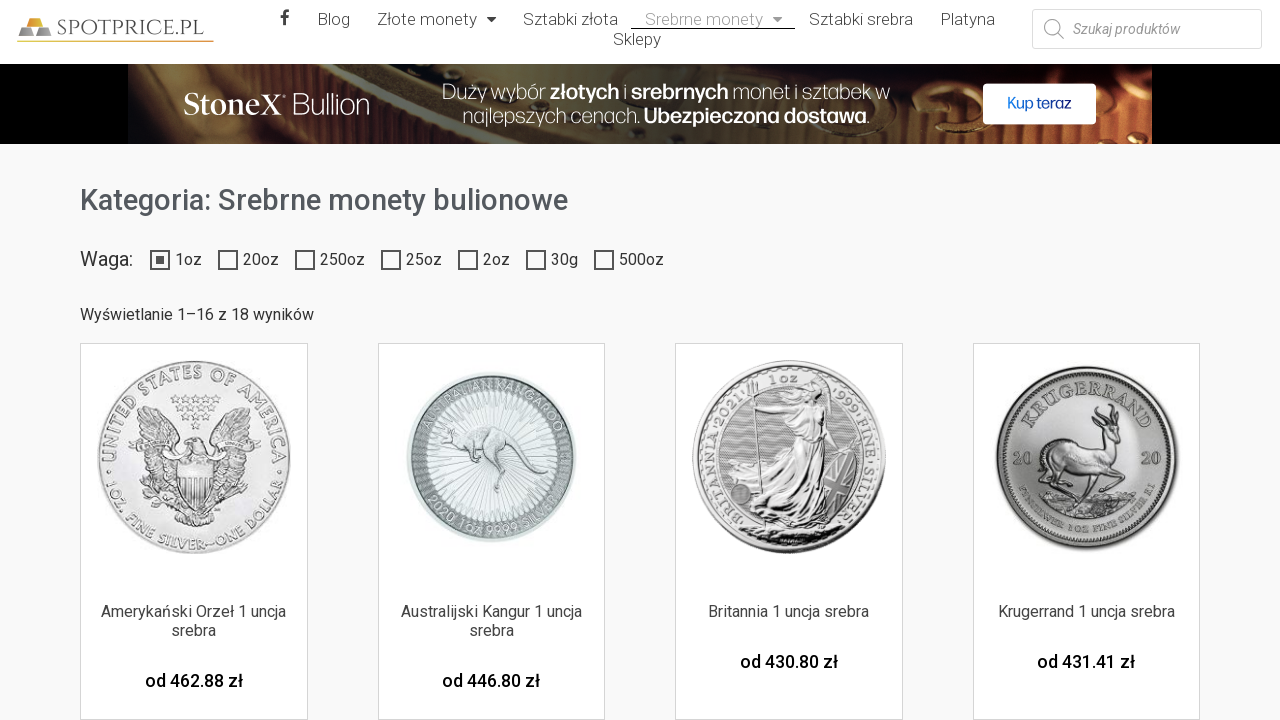

Scrolled coin item 3 into view
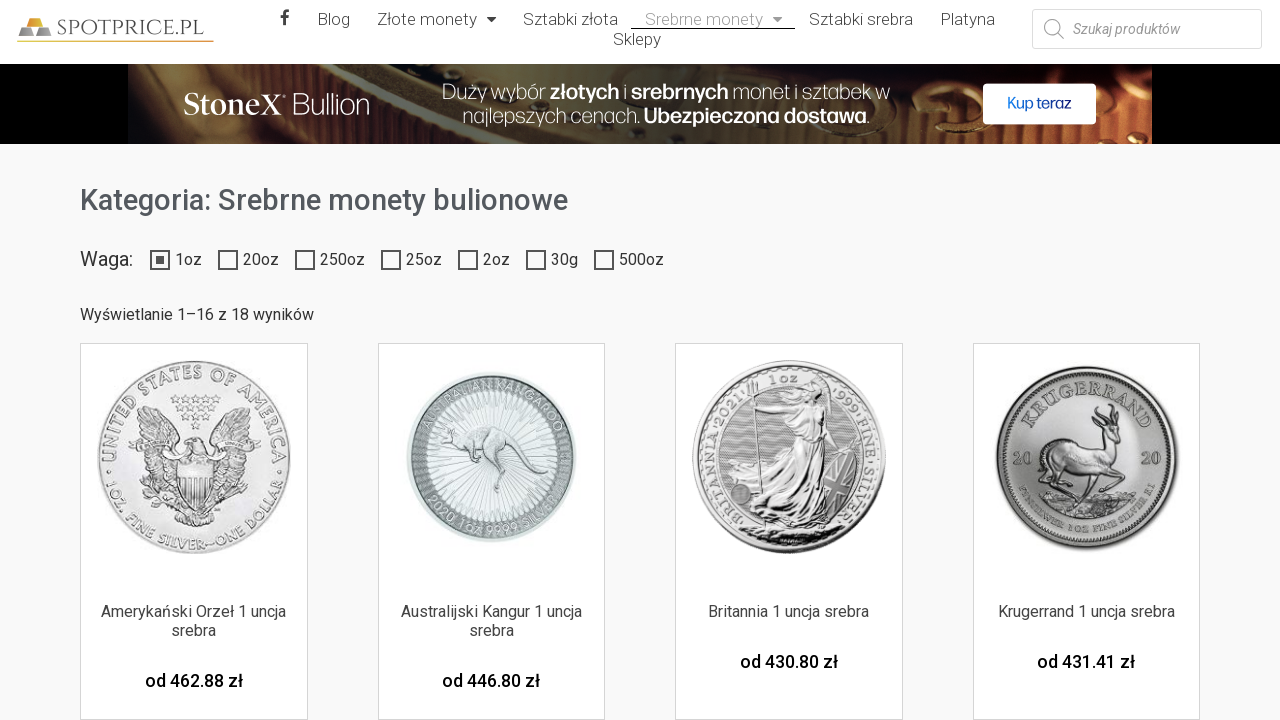

Product name for item 3 is visible
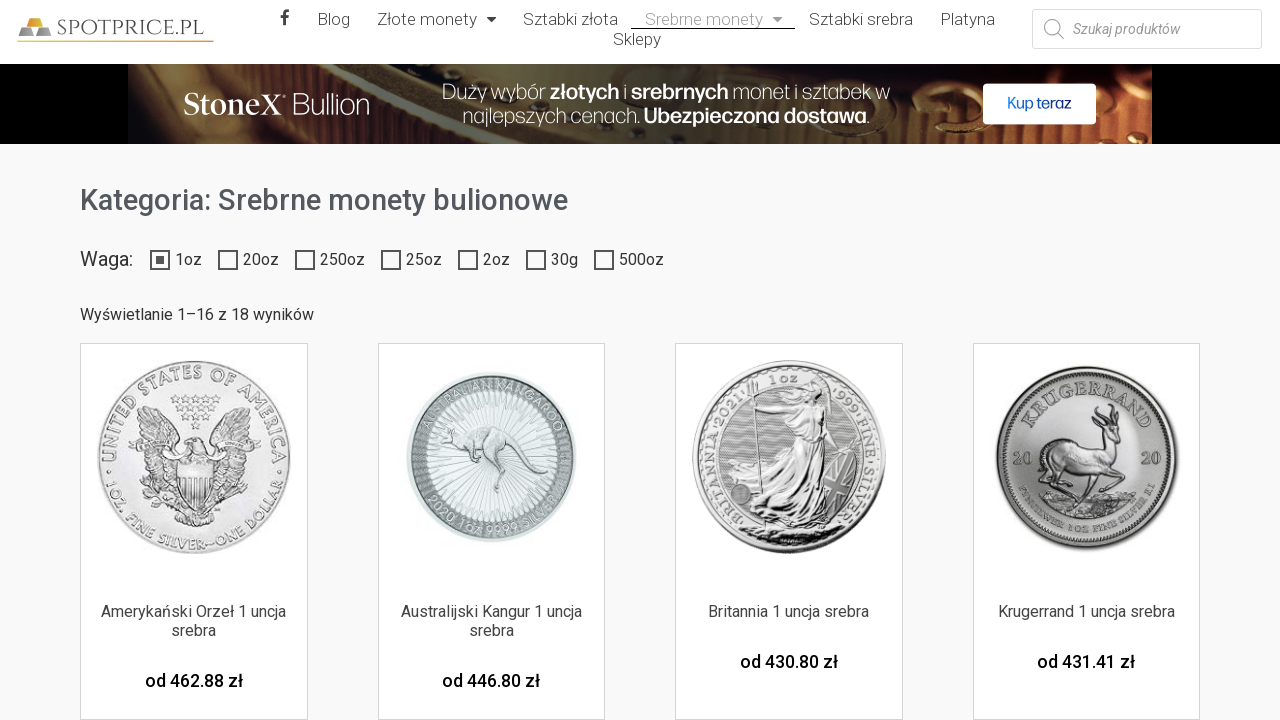

Price element for item 3 is visible
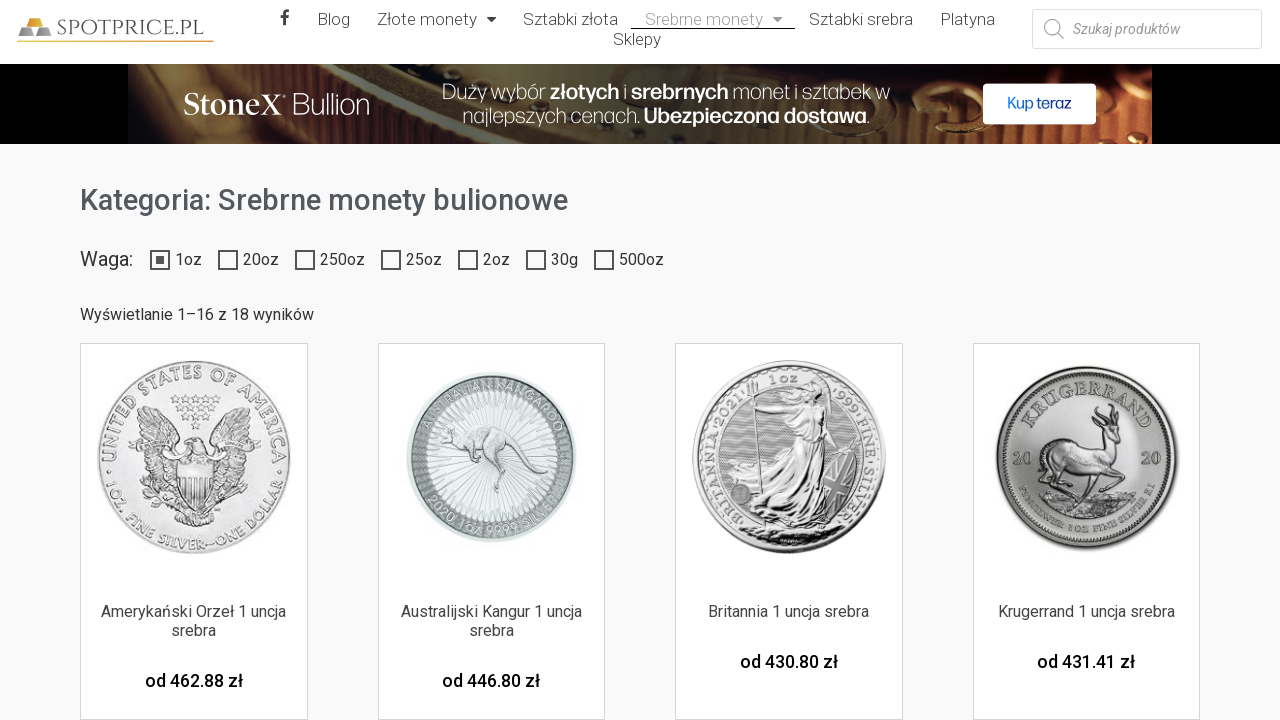

Scrolled coin item 4 into view
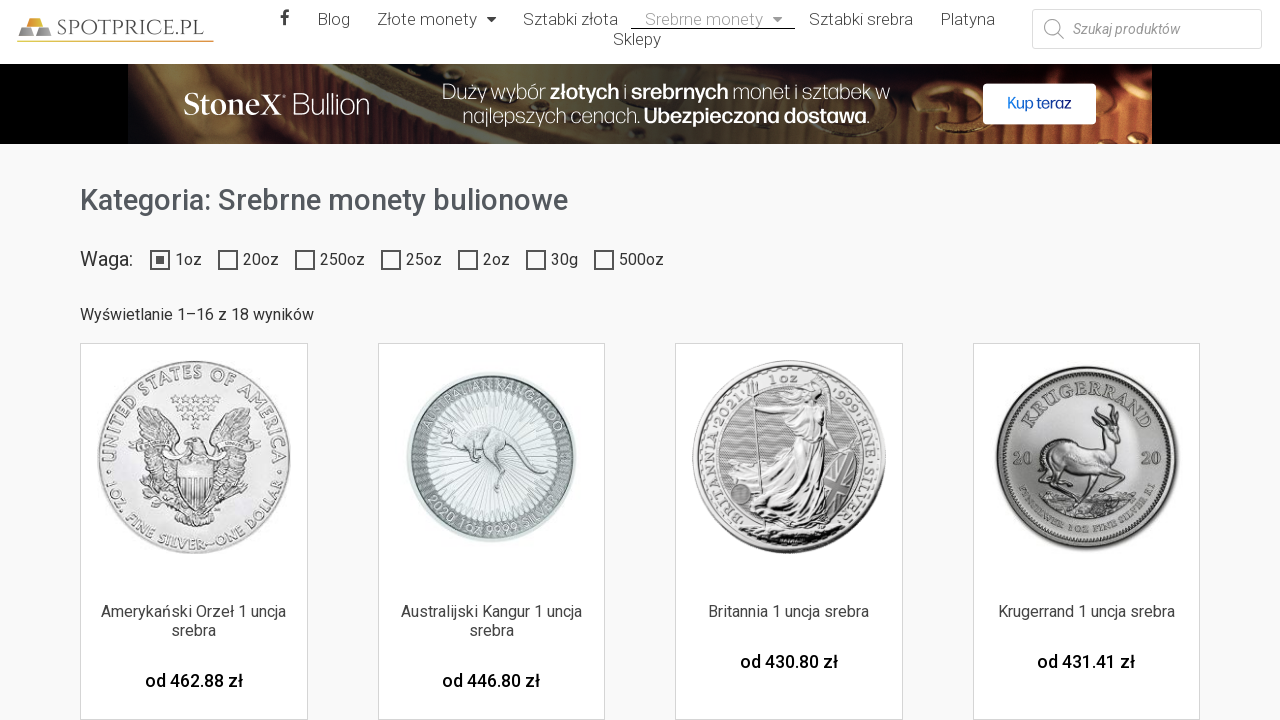

Product name for item 4 is visible
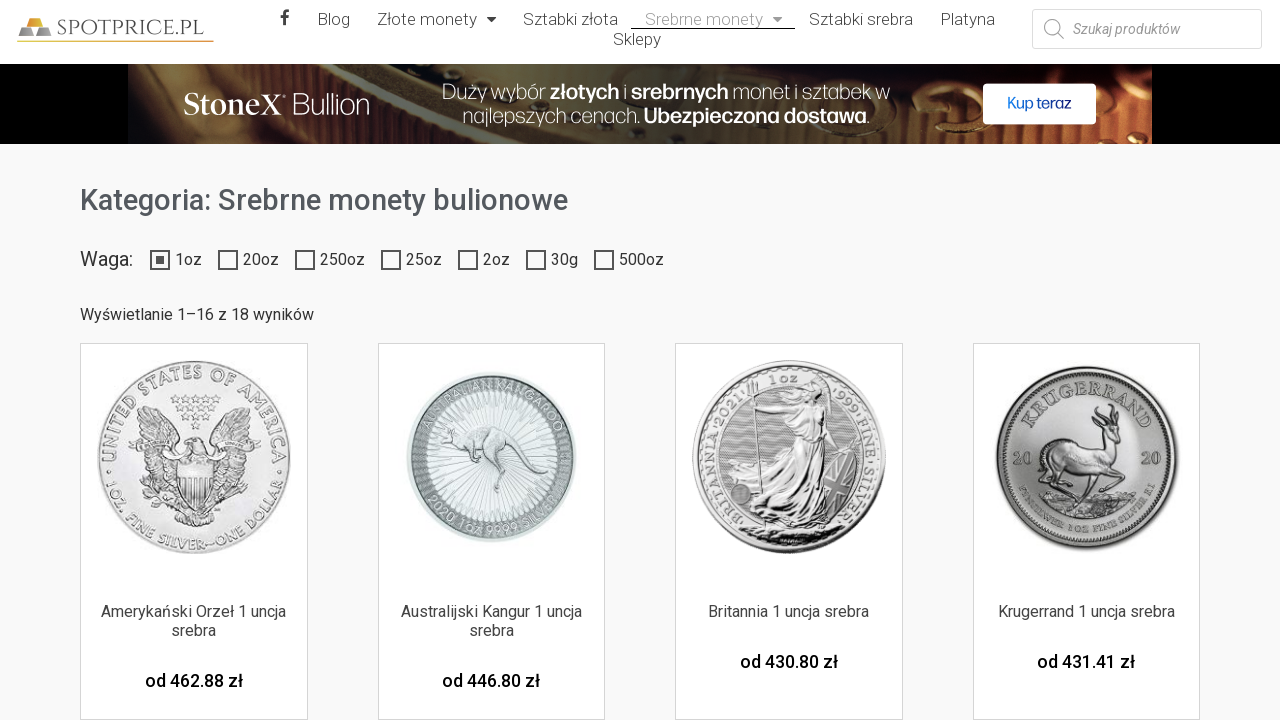

Price element for item 4 is visible
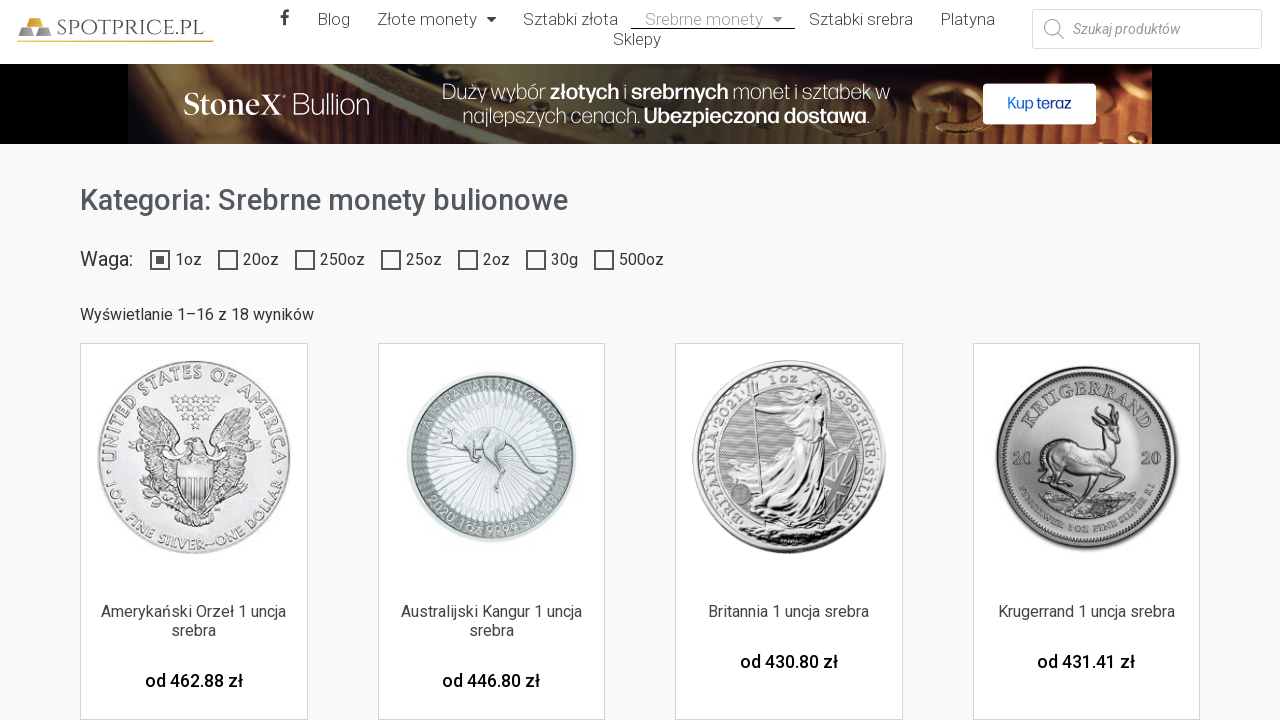

Scrolled coin item 5 into view
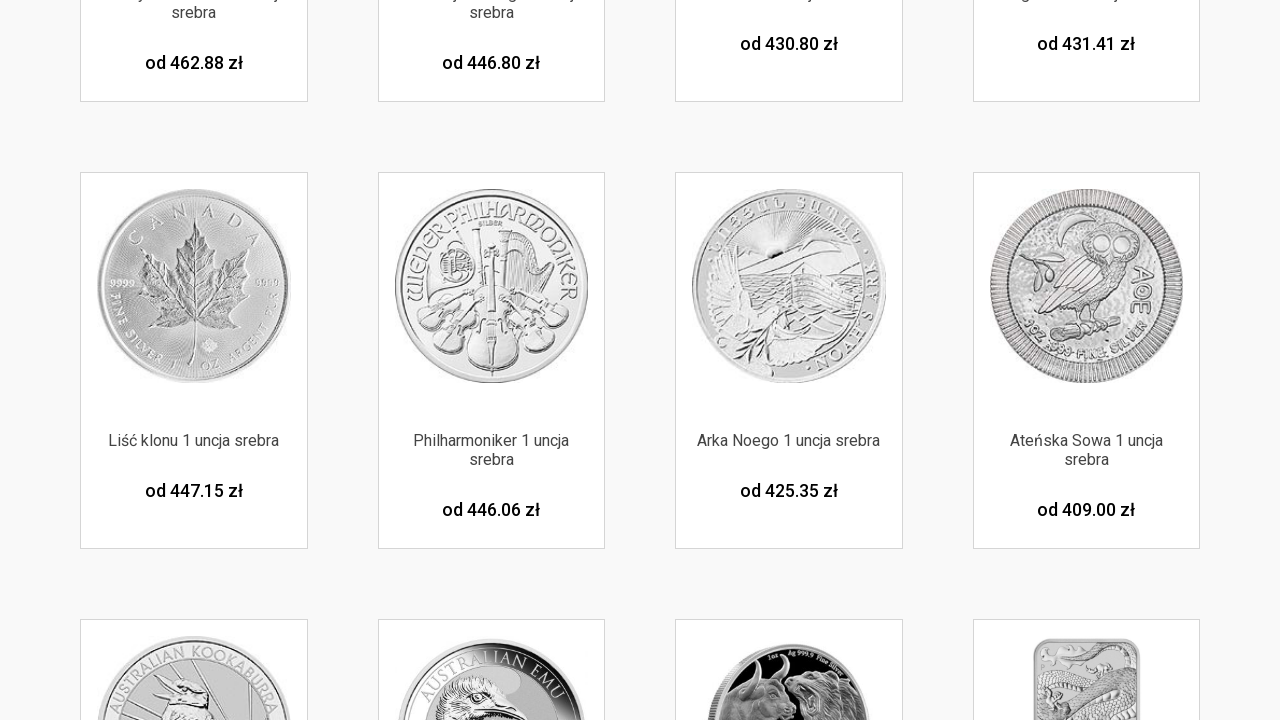

Product name for item 5 is visible
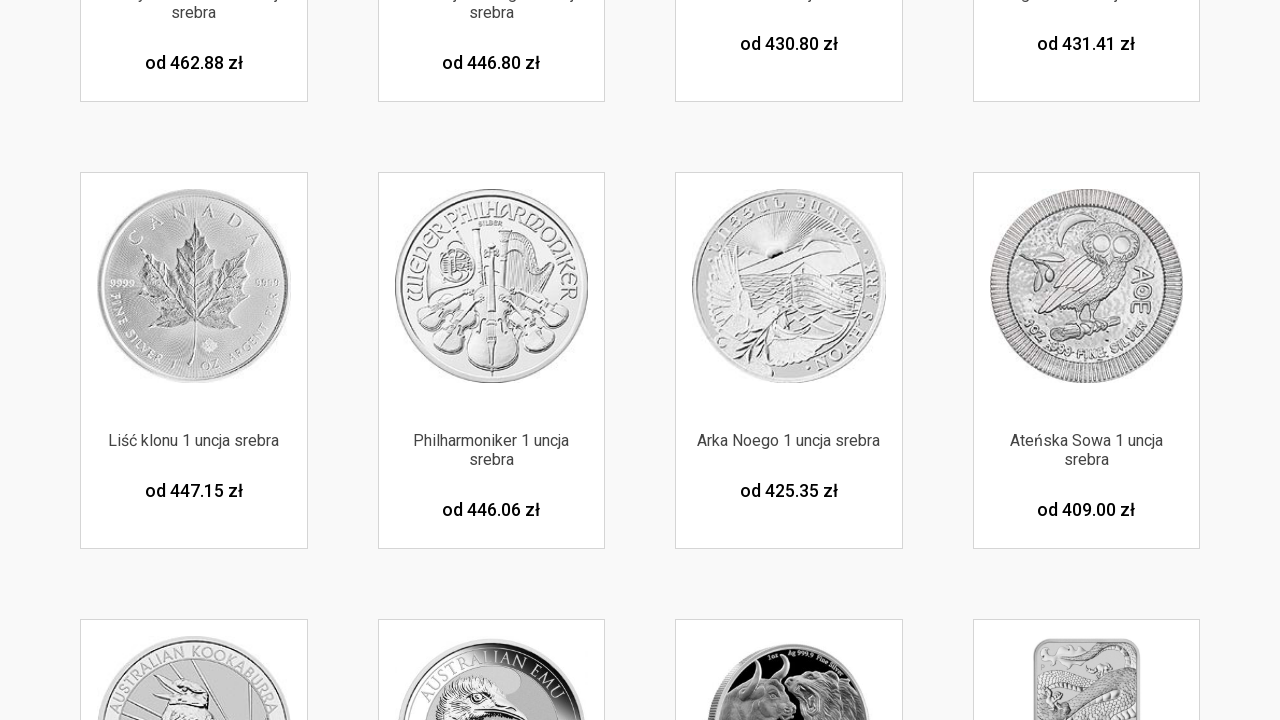

Price element for item 5 is visible
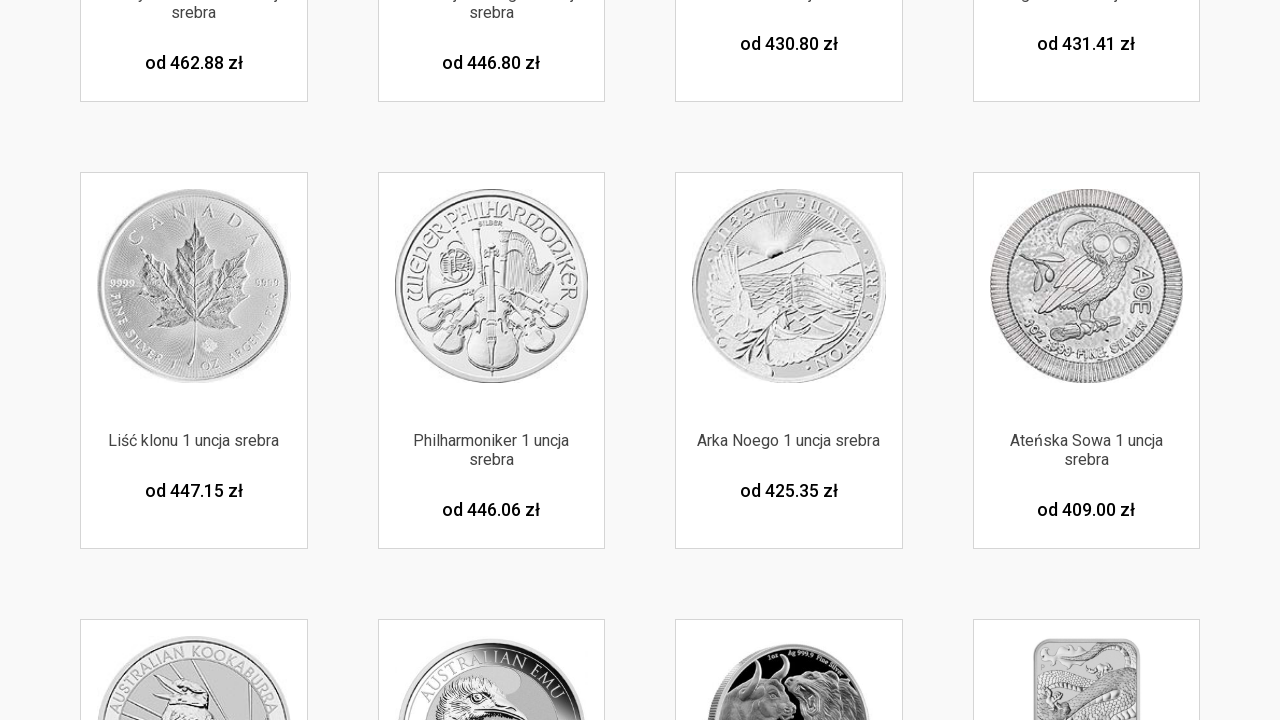

Scrolled coin item 6 into view
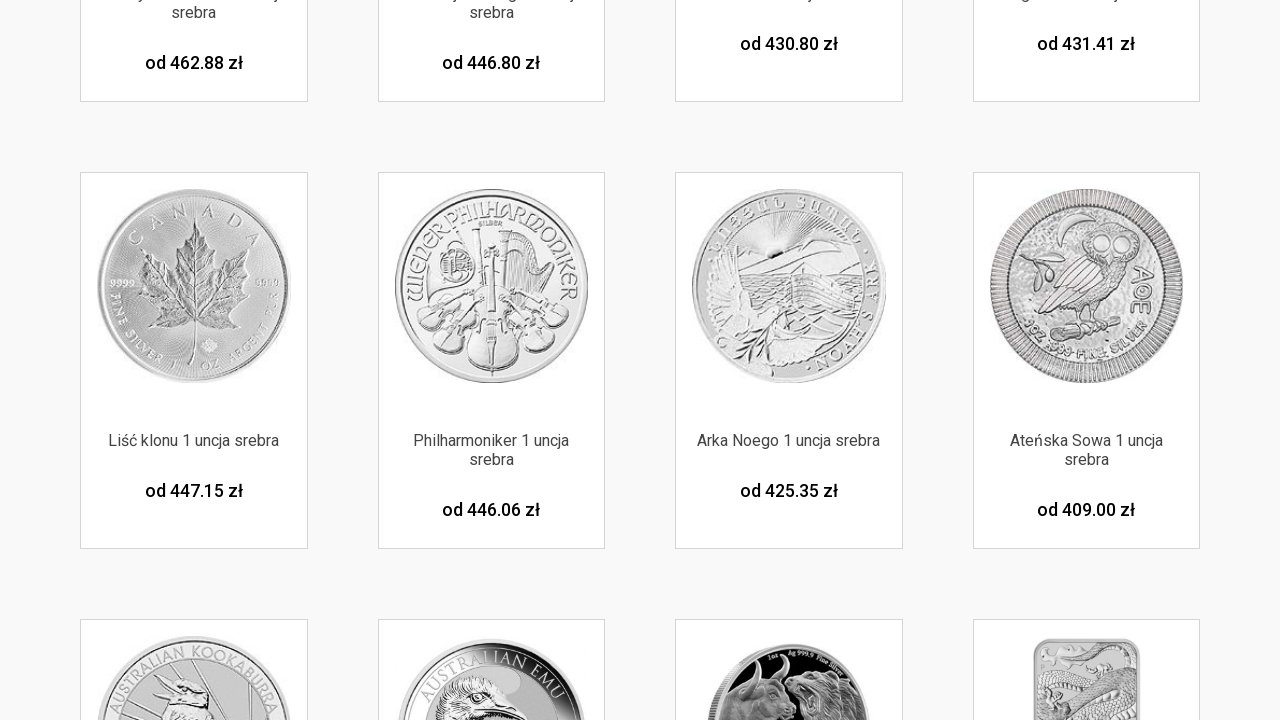

Product name for item 6 is visible
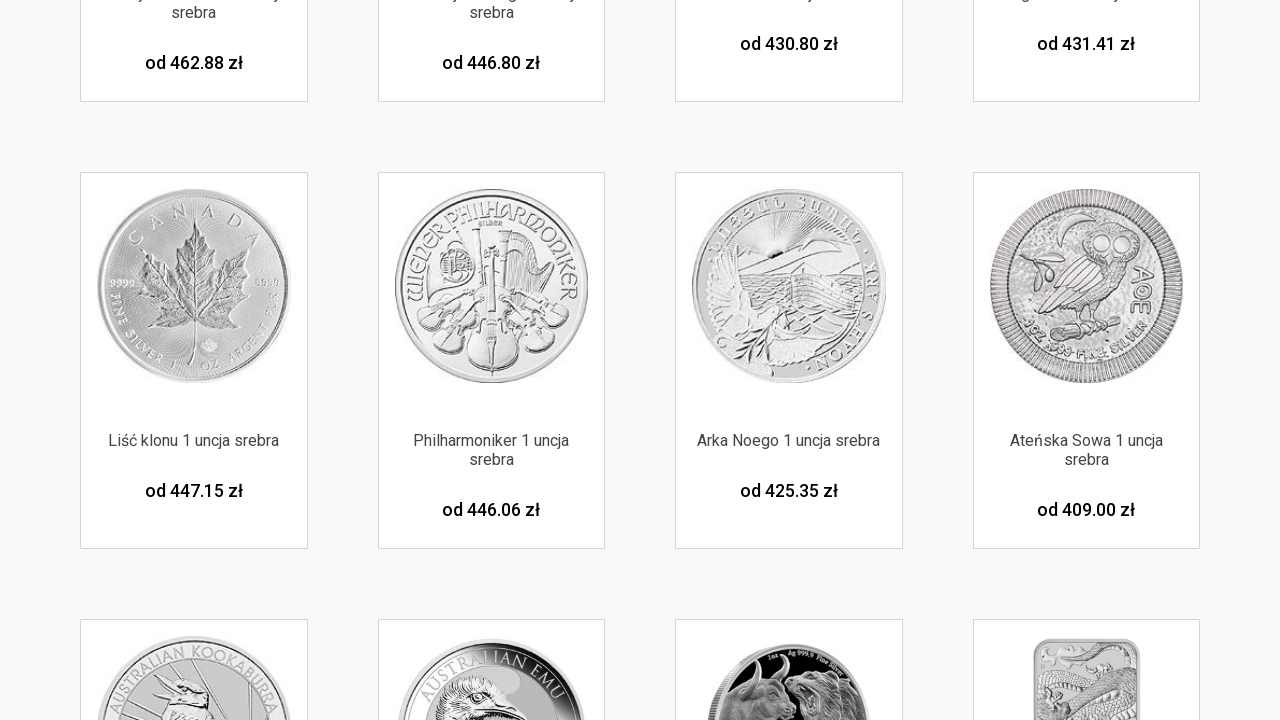

Price element for item 6 is visible
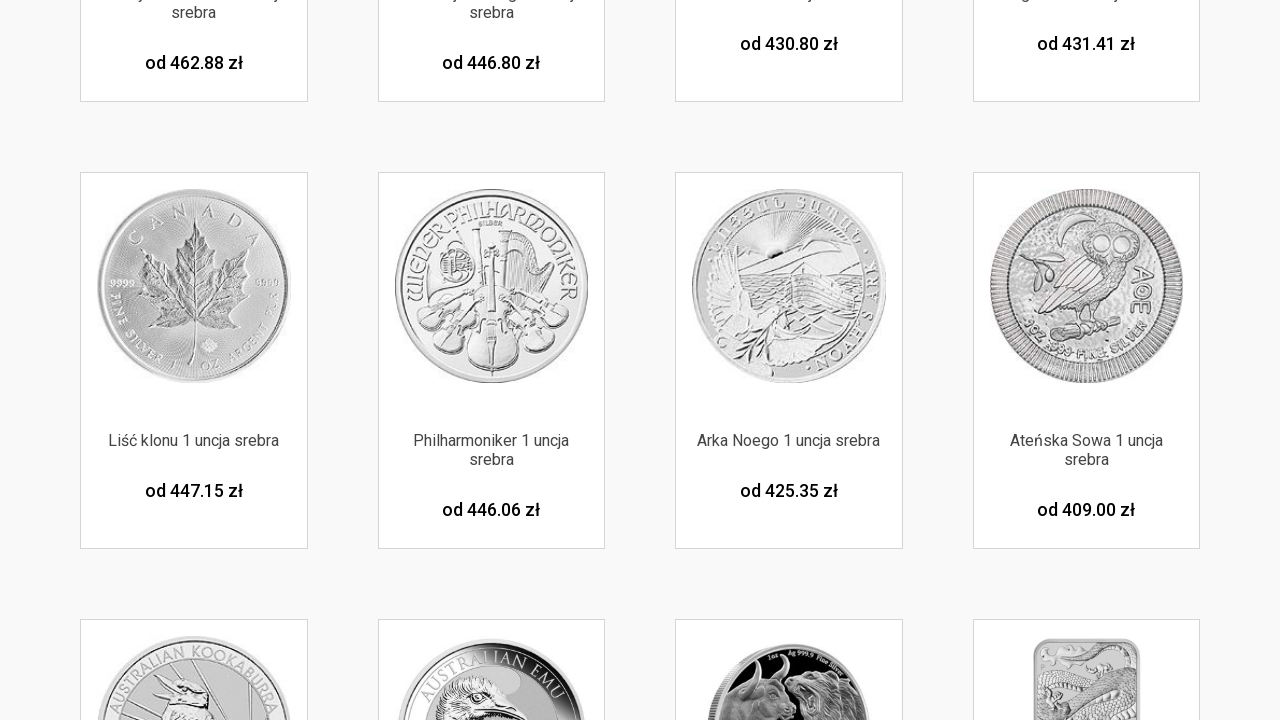

Scrolled coin item 7 into view
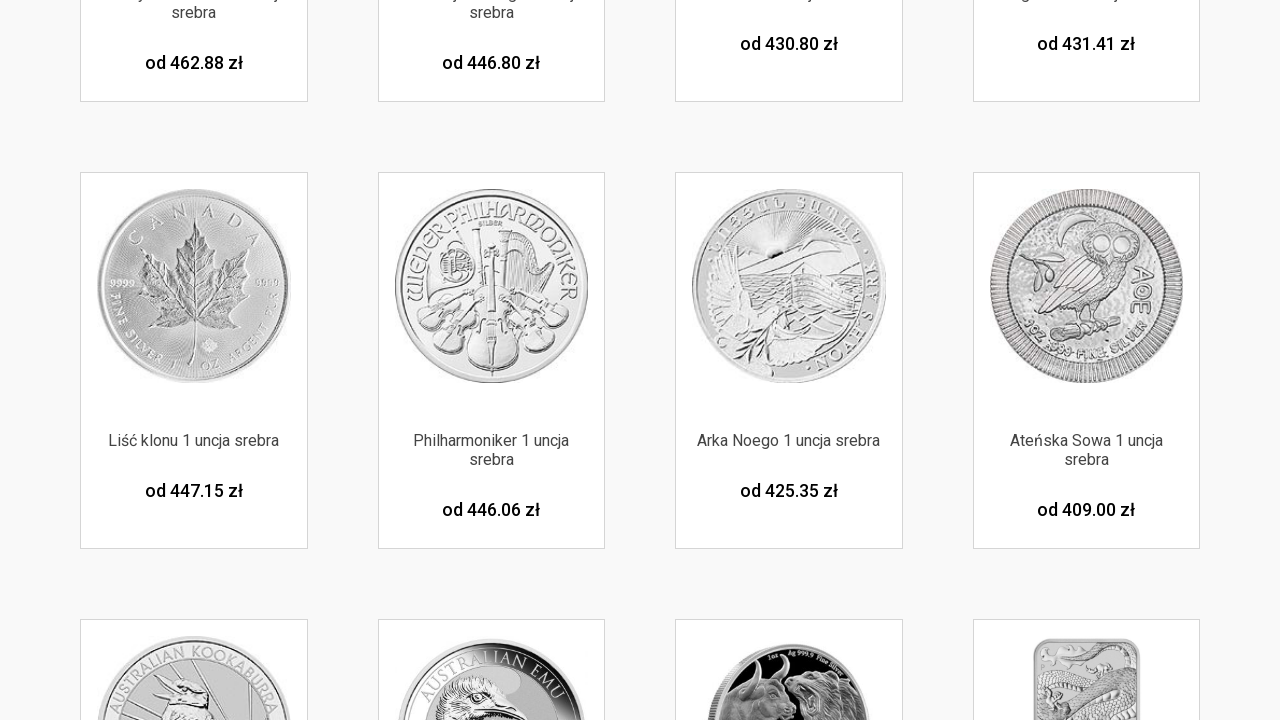

Product name for item 7 is visible
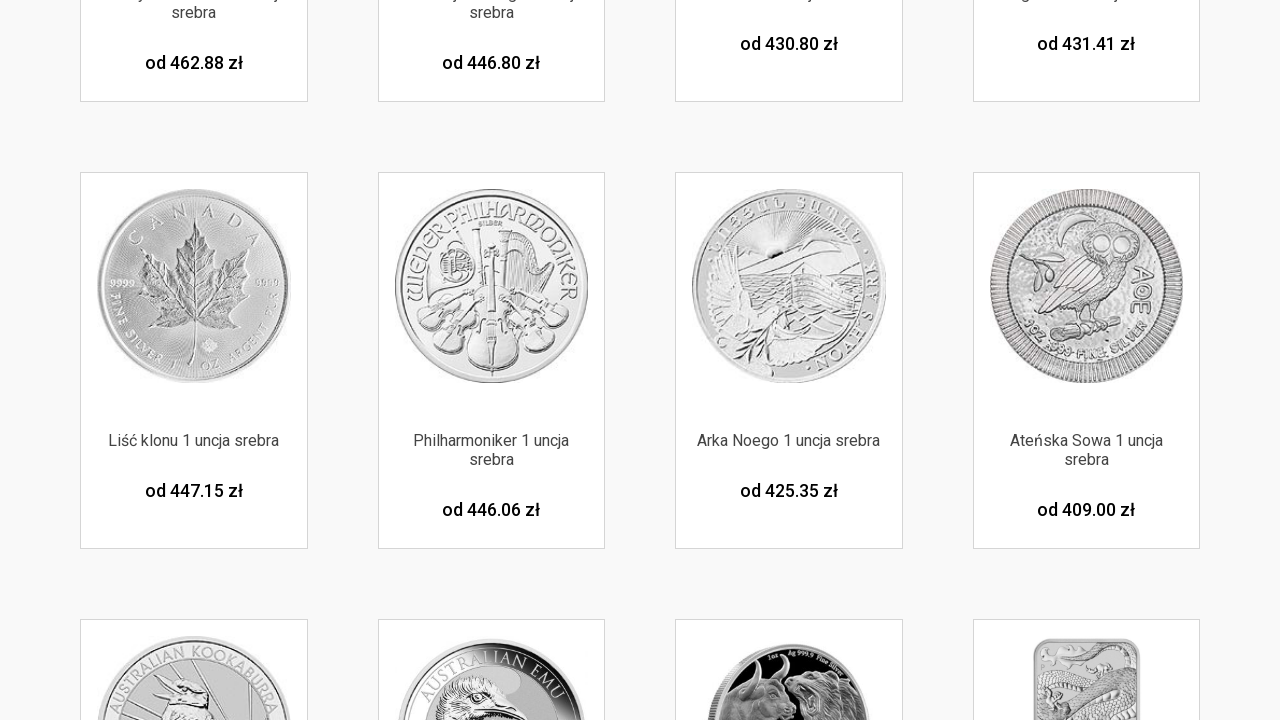

Price element for item 7 is visible
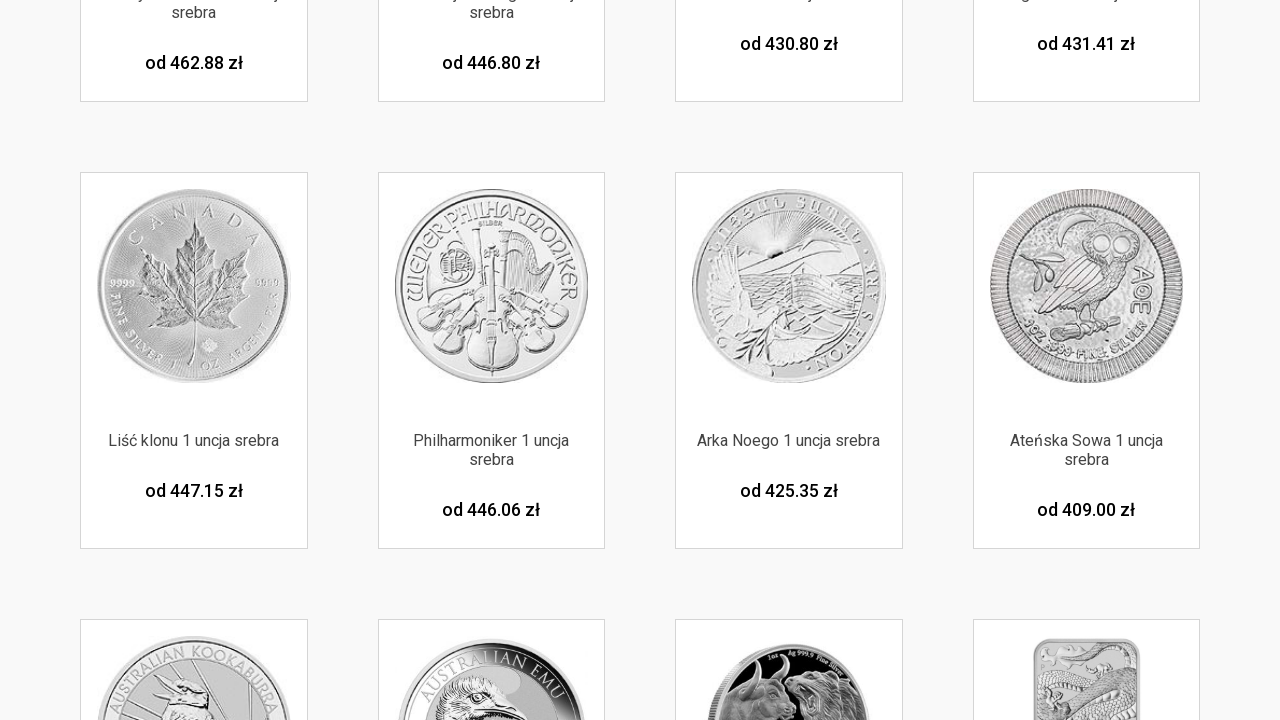

Scrolled coin item 8 into view
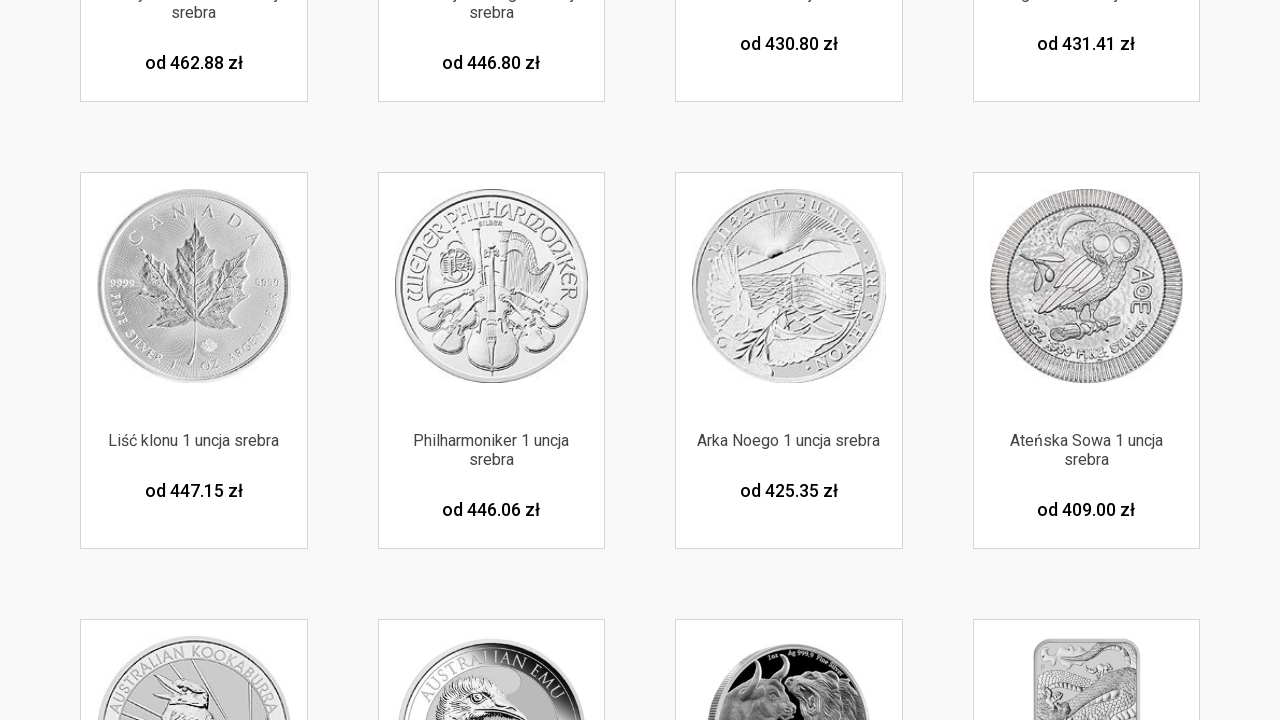

Product name for item 8 is visible
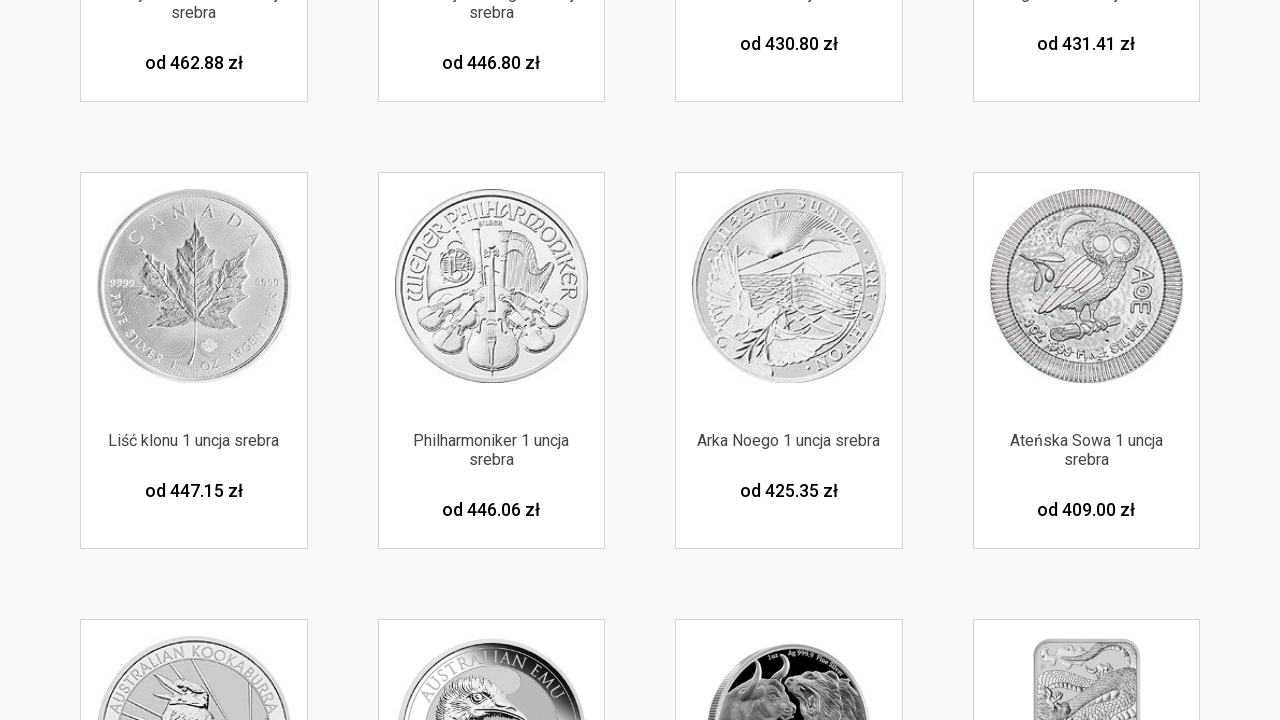

Price element for item 8 is visible
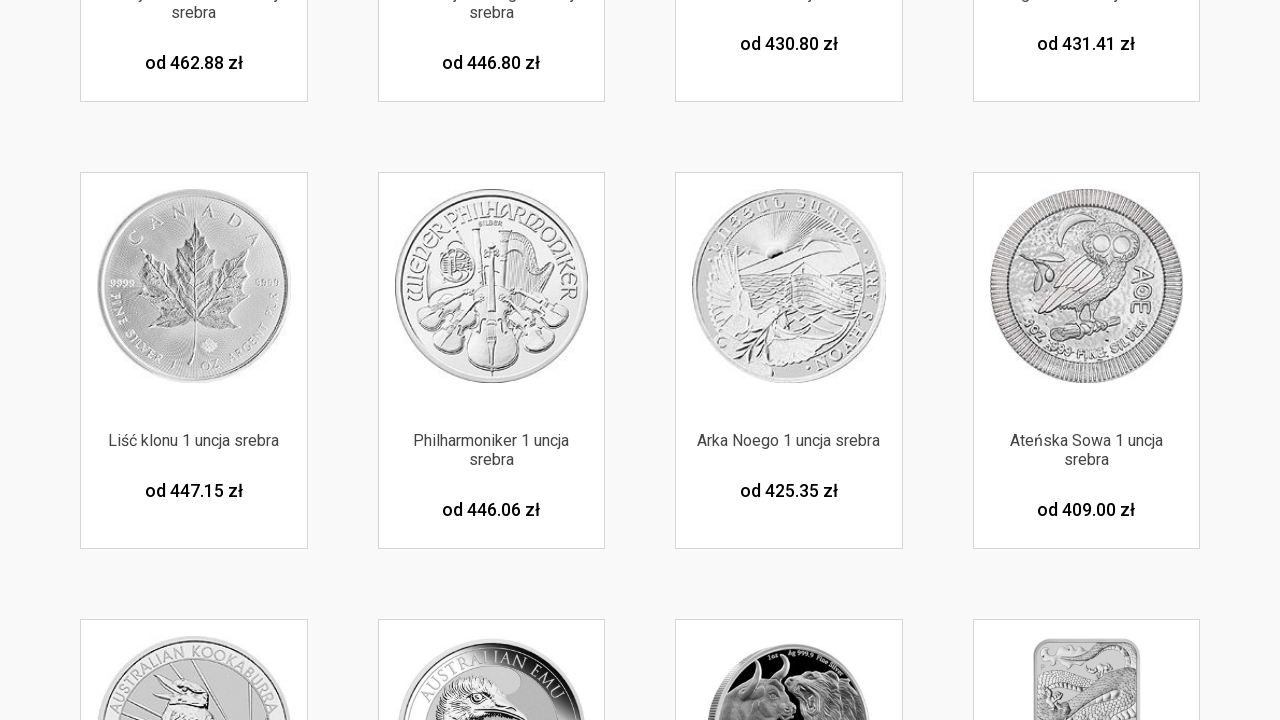

Scrolled coin item 9 into view
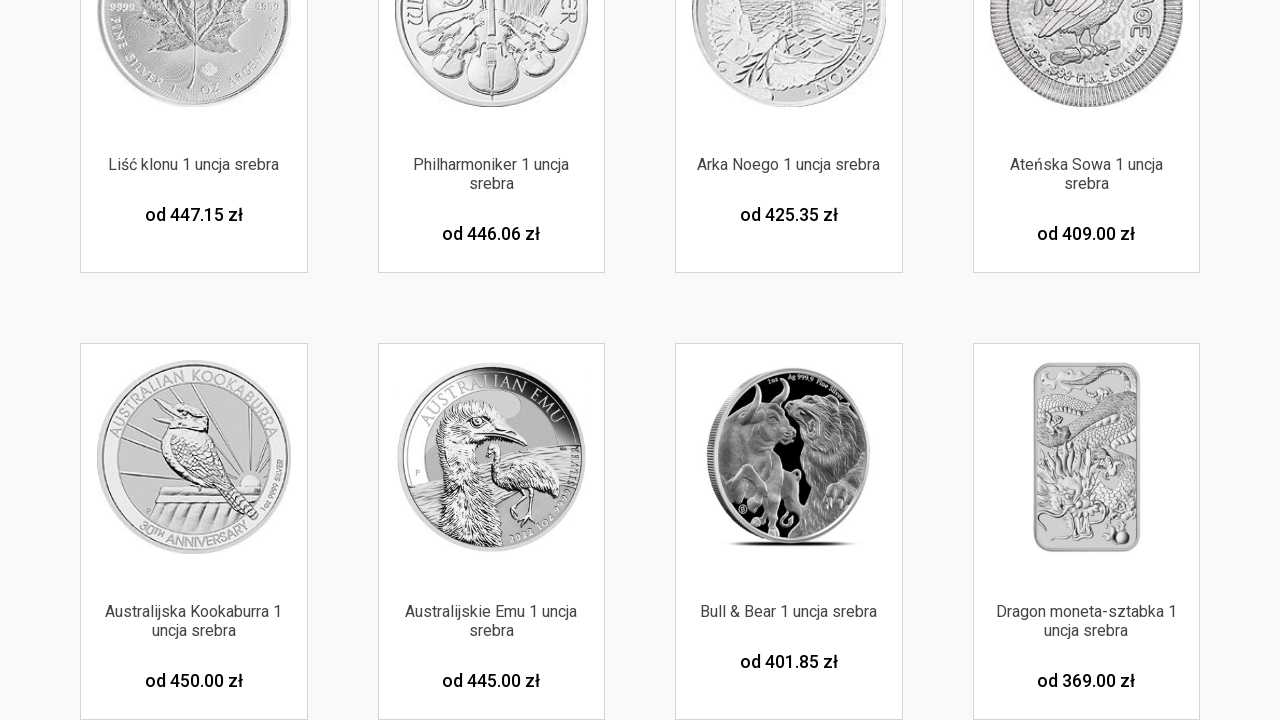

Product name for item 9 is visible
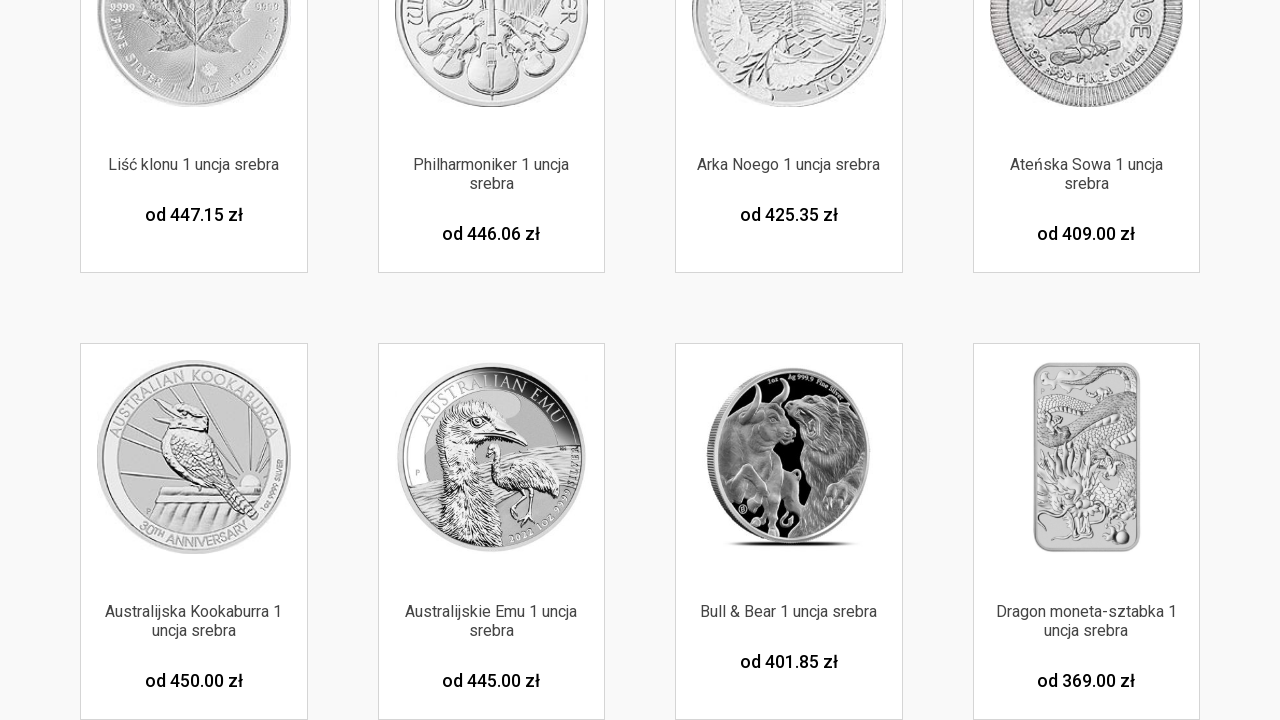

Price element for item 9 is visible
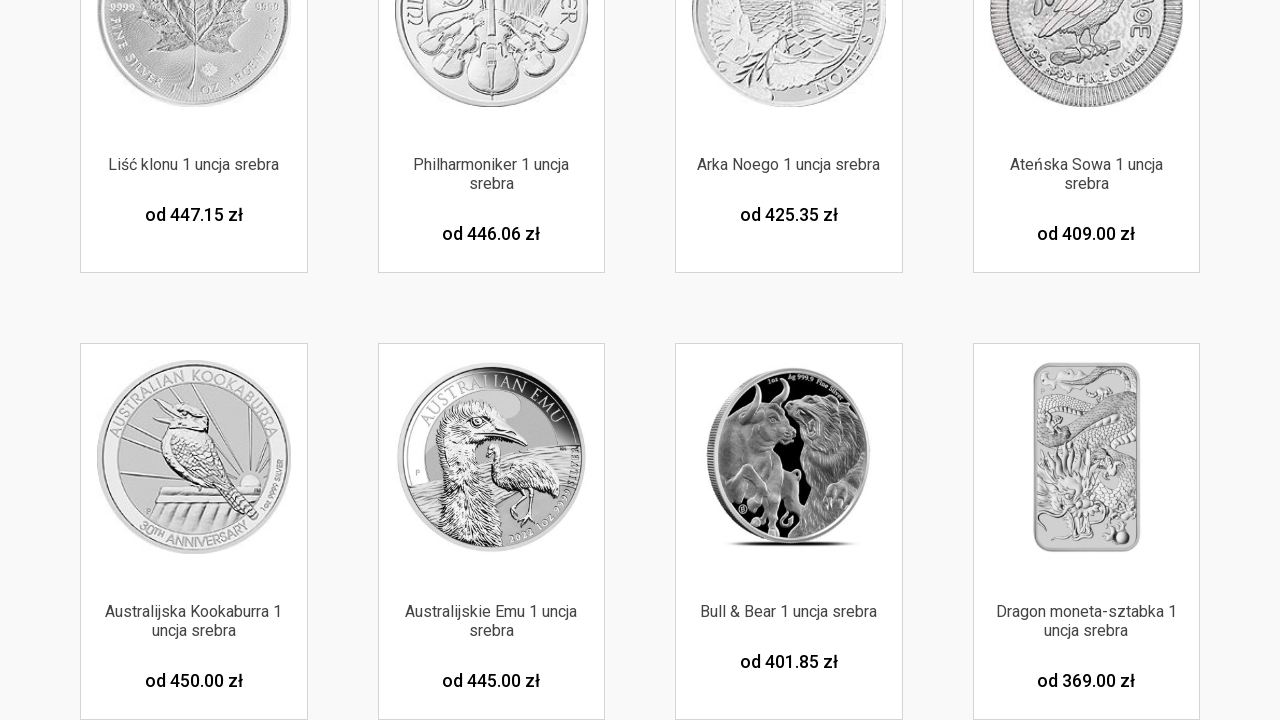

Scrolled coin item 10 into view
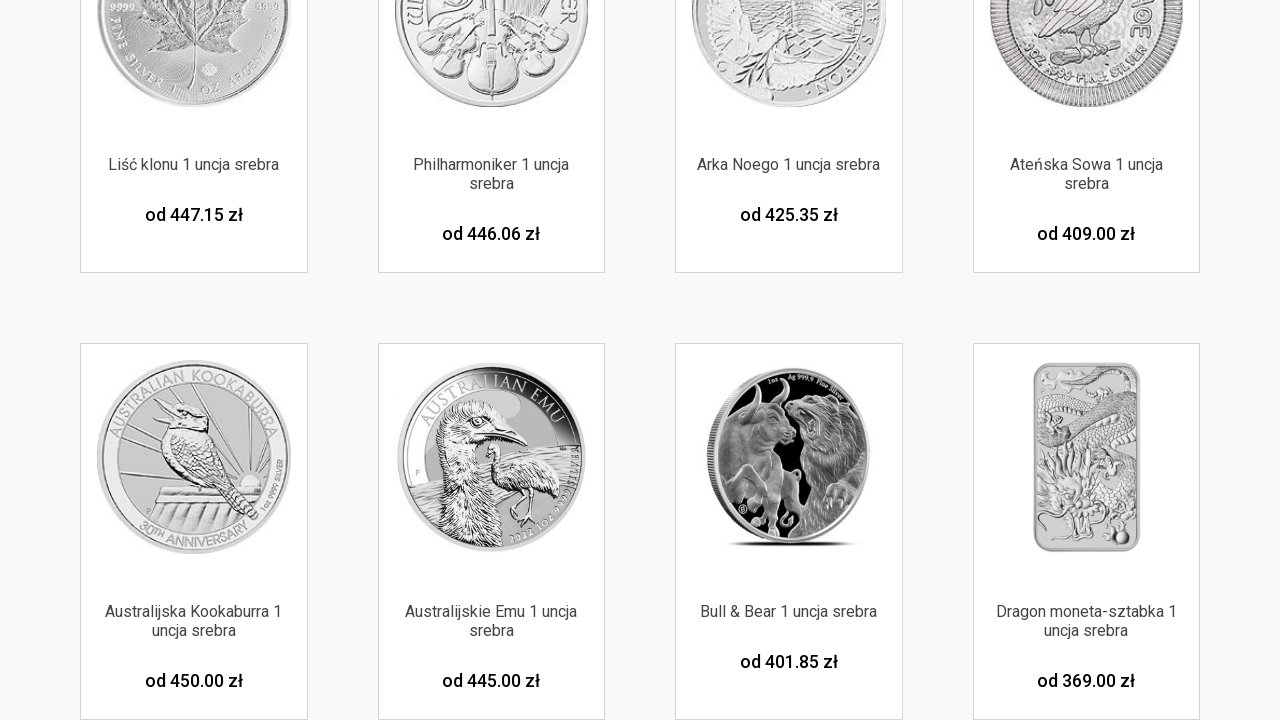

Product name for item 10 is visible
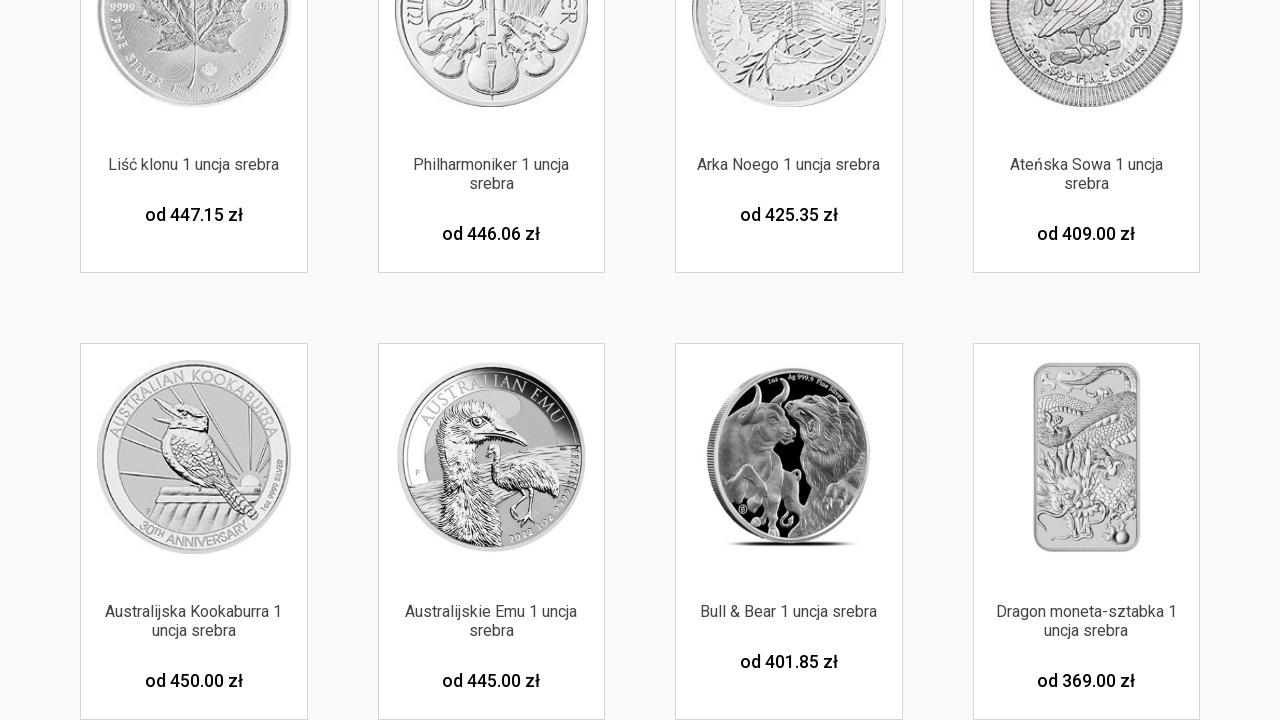

Price element for item 10 is visible
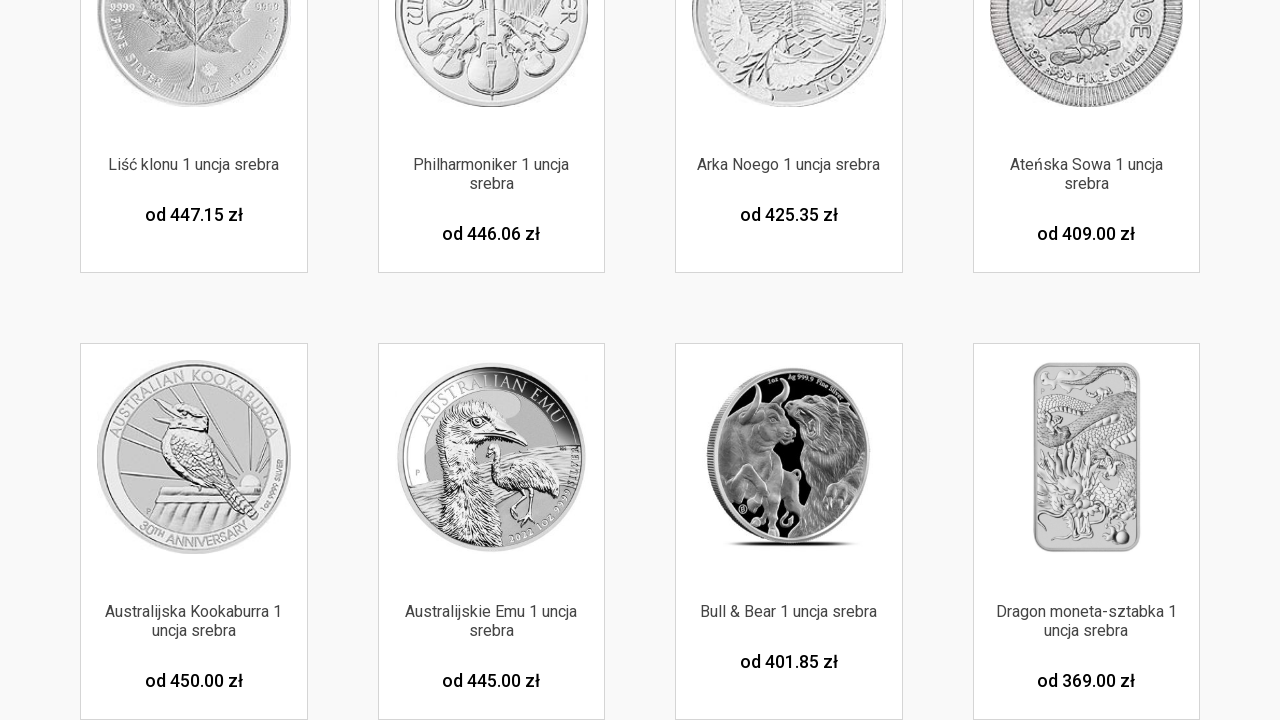

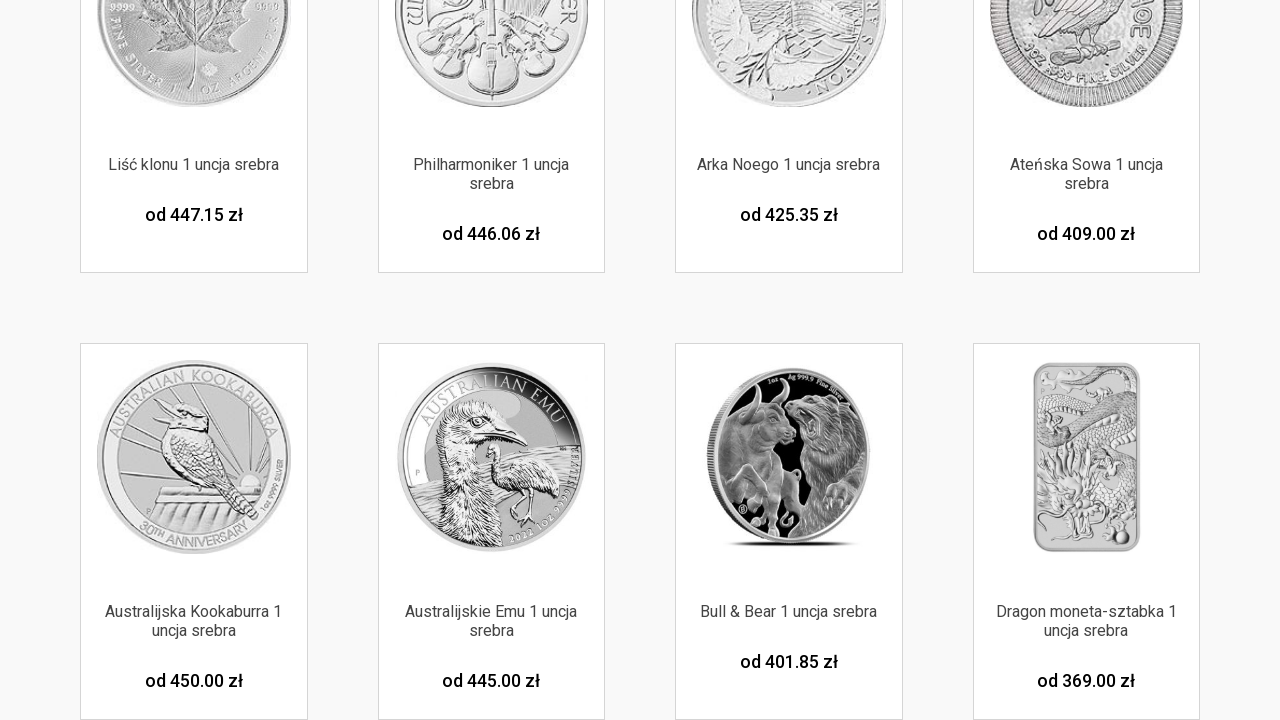